Tests a text box form by filling in user name, email, and address fields, then submitting the form

Starting URL: https://demoqa.com/text-box

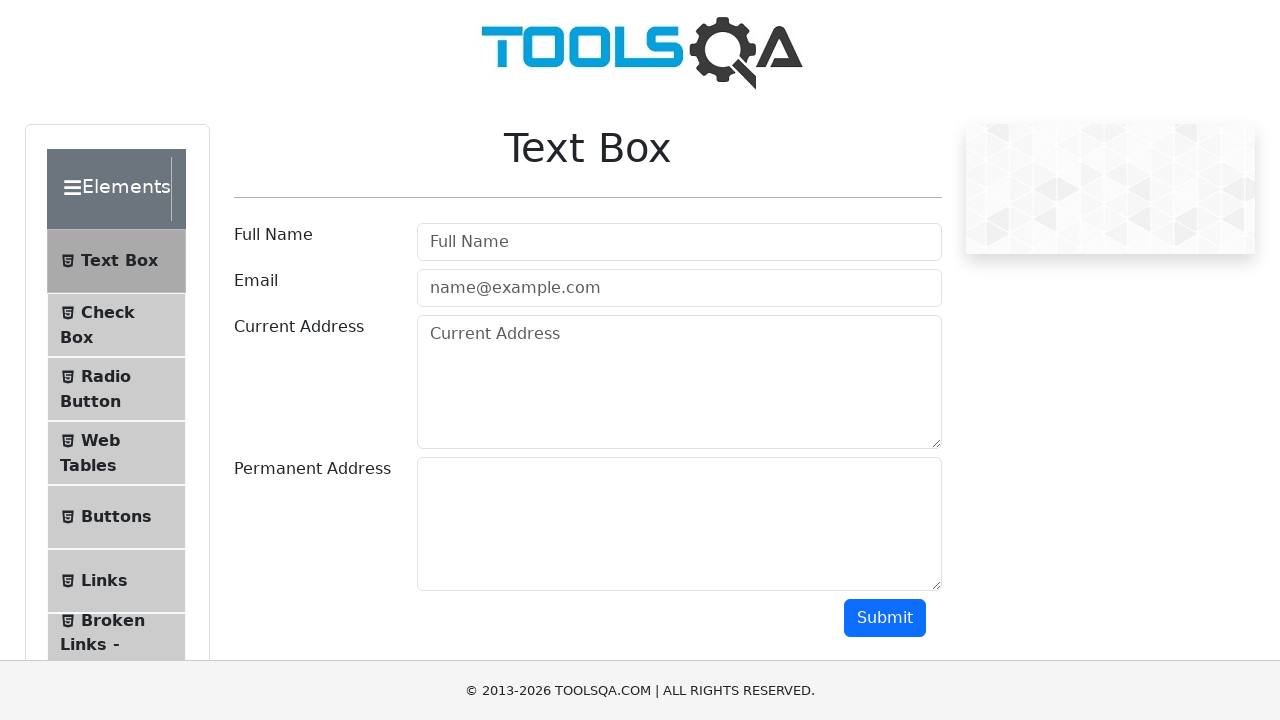

Filled user name field with 'test' on #userName
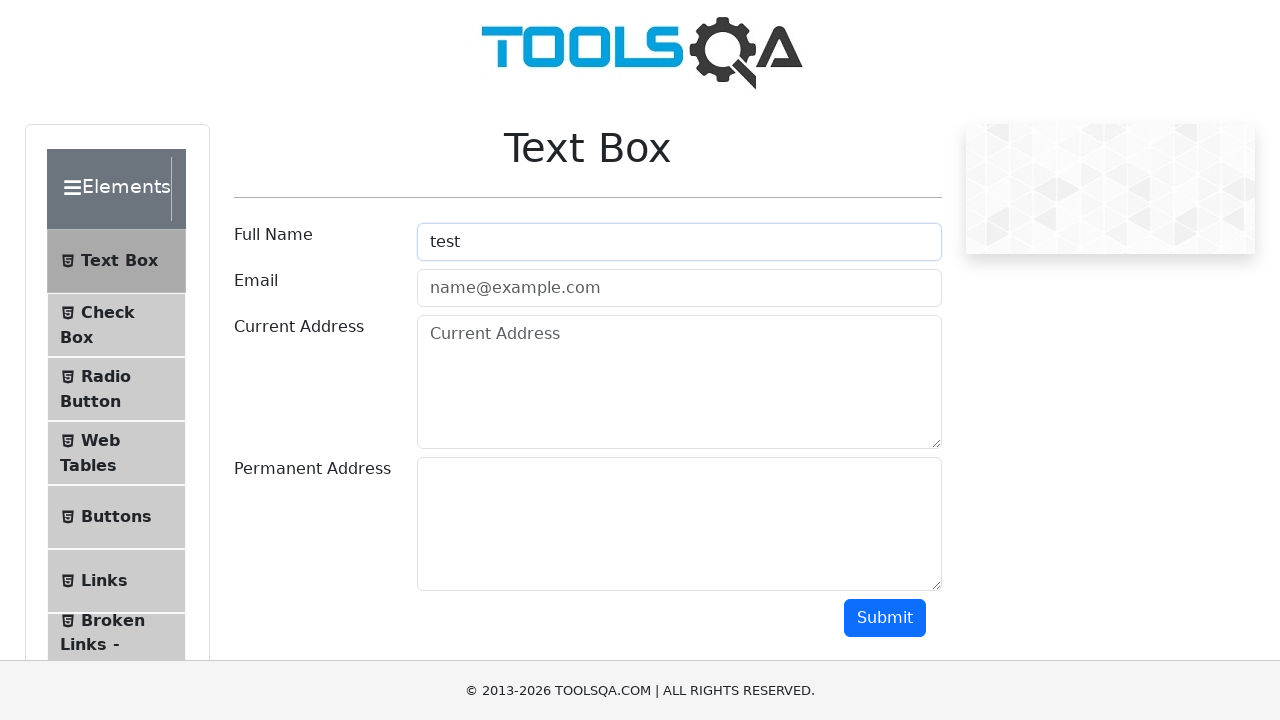

Filled email field with 'test@test.com' on #userEmail
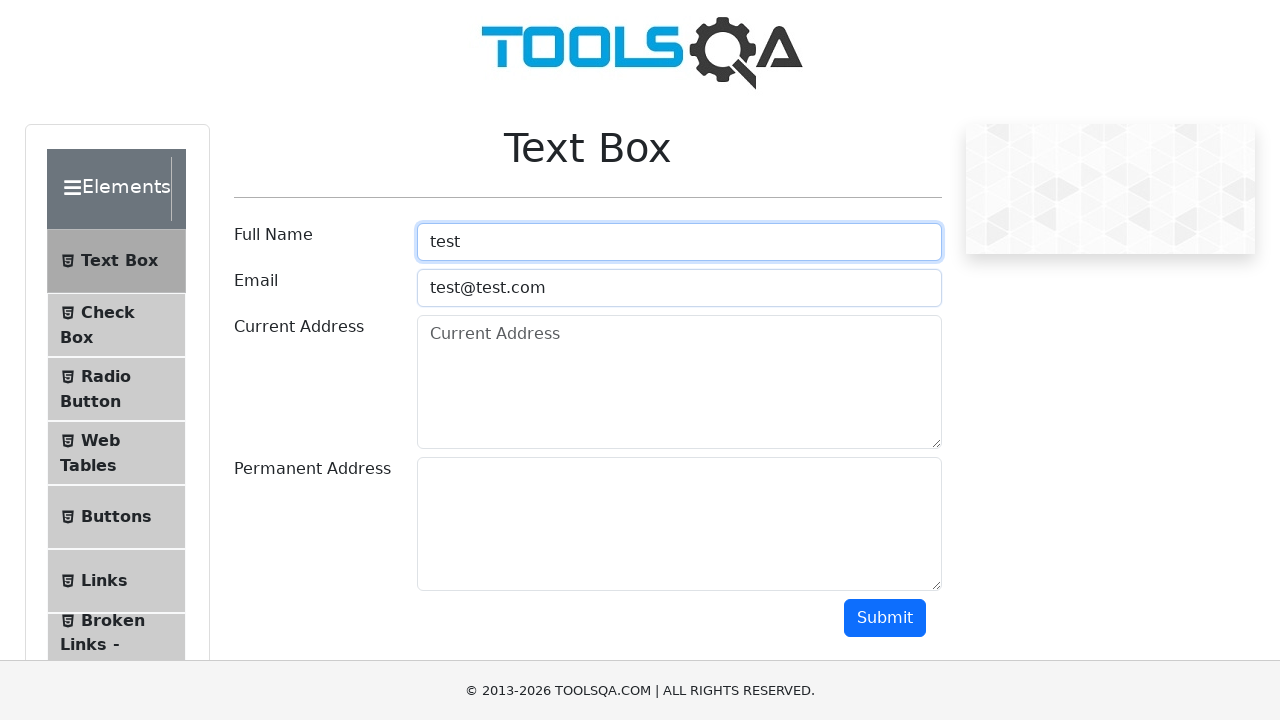

Filled current address field with 'USA 11941 Marcel Neck Suite 529 Minnesota' on #currentAddress
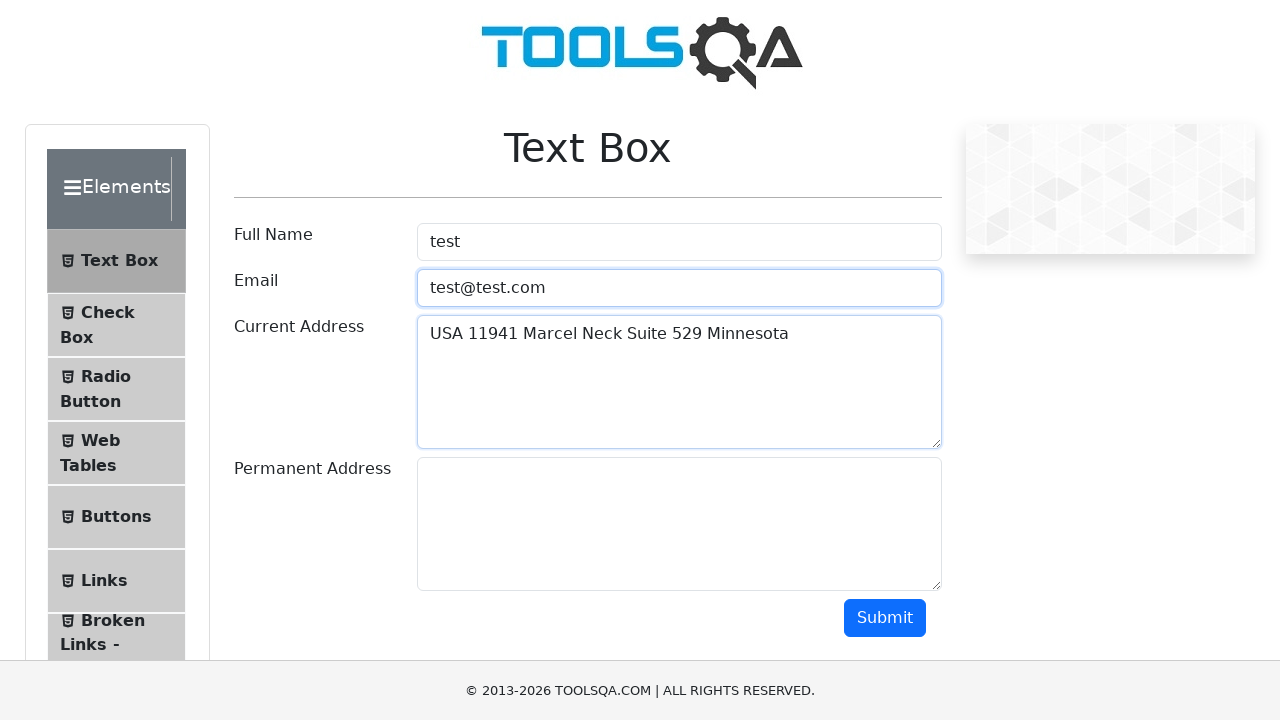

Filled permanent address field with 'USA 11941 Marcel Neck Suite 529 Minnesota' on #permanentAddress
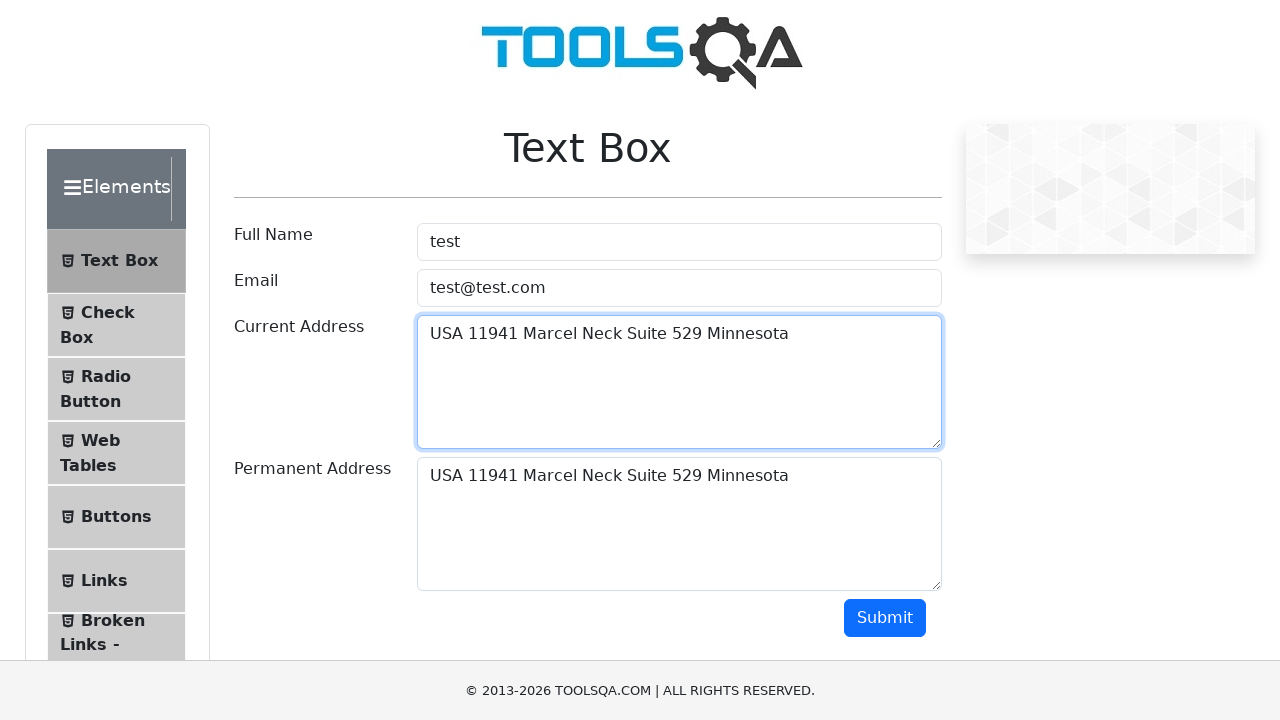

Clicked submit button to submit the form at (885, 618) on #submit
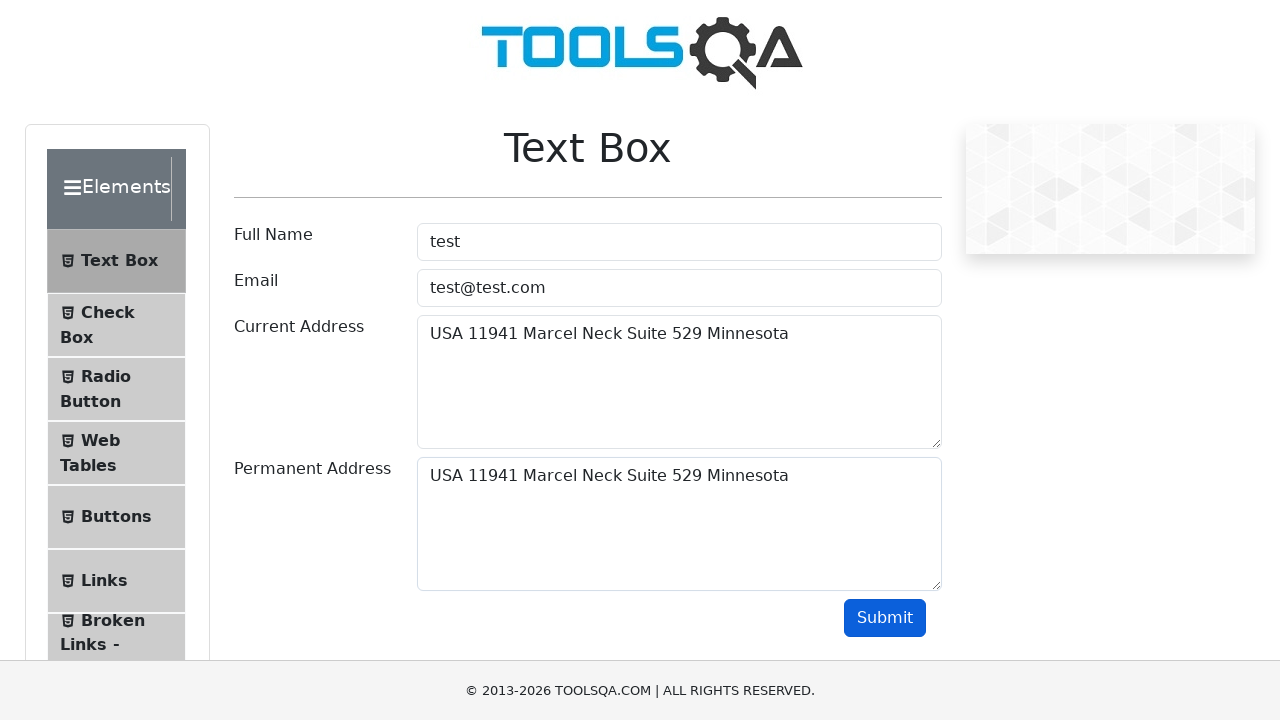

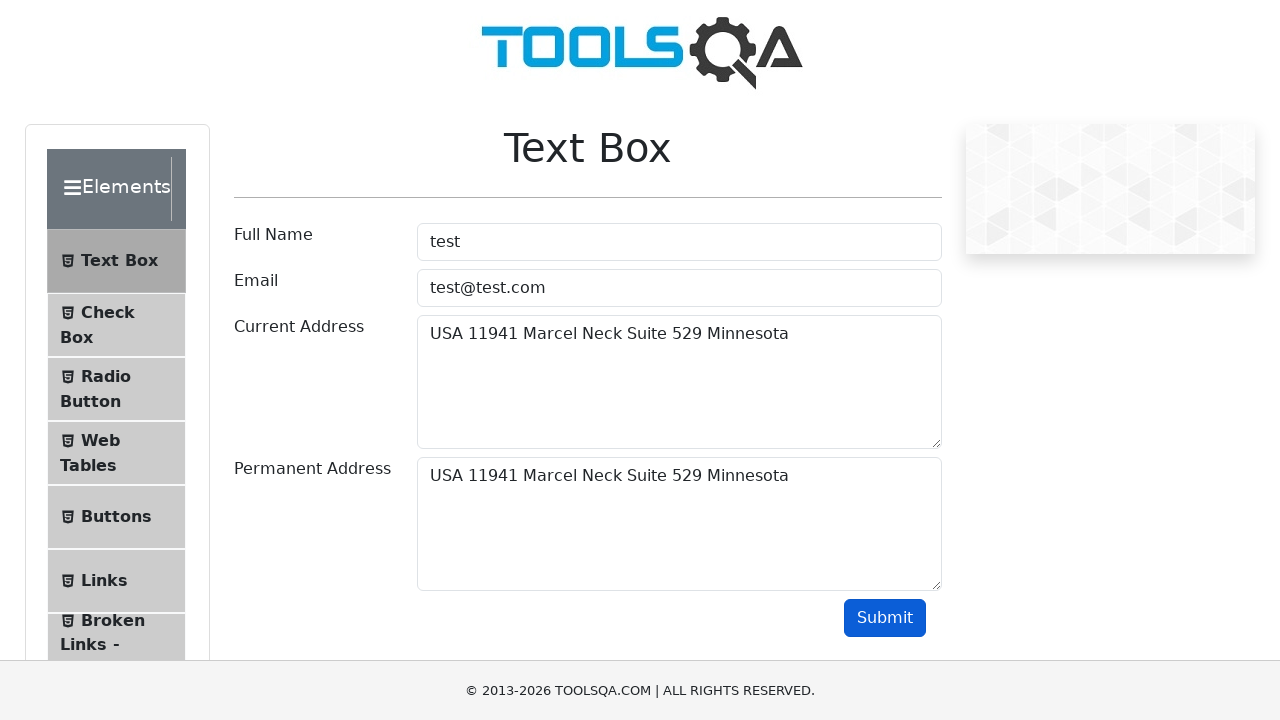